Tests radio button functionality by checking which radio button is selected by default and selecting an age group radio button if not already selected

Starting URL: https://www.leafground.com/radio.xhtml

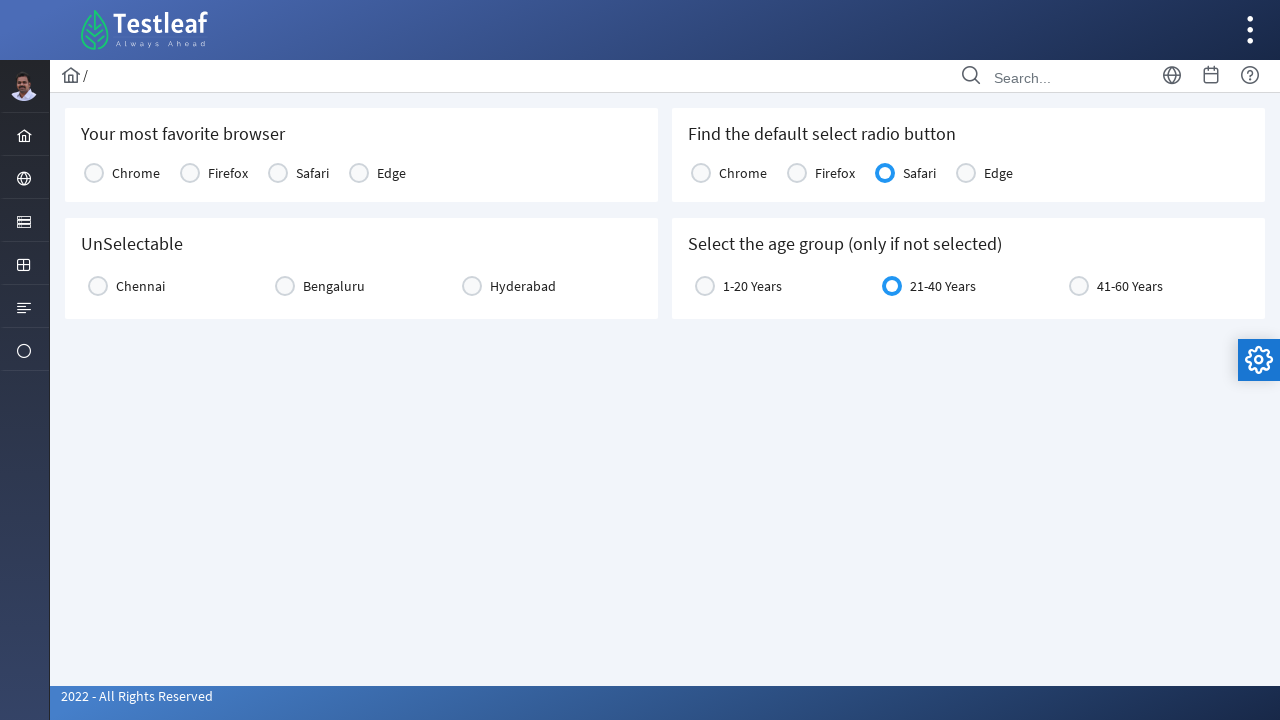

Navigated to radio button test page
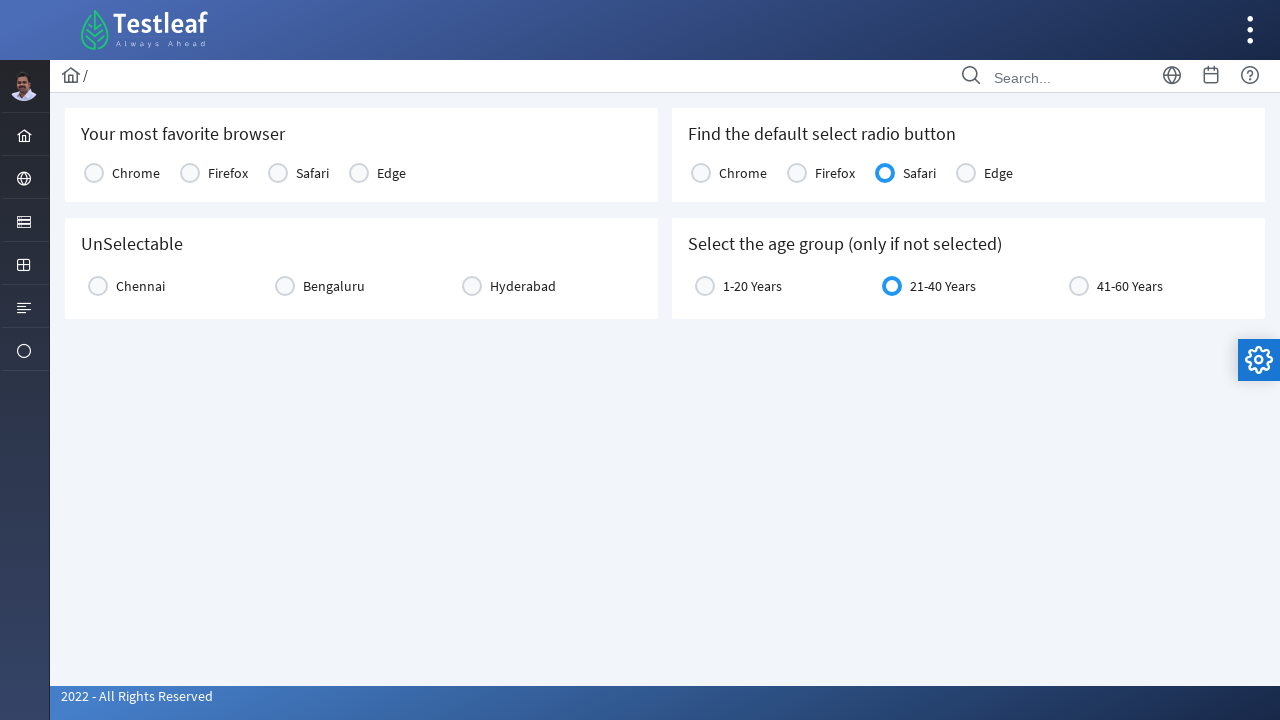

Located Chrome radio button
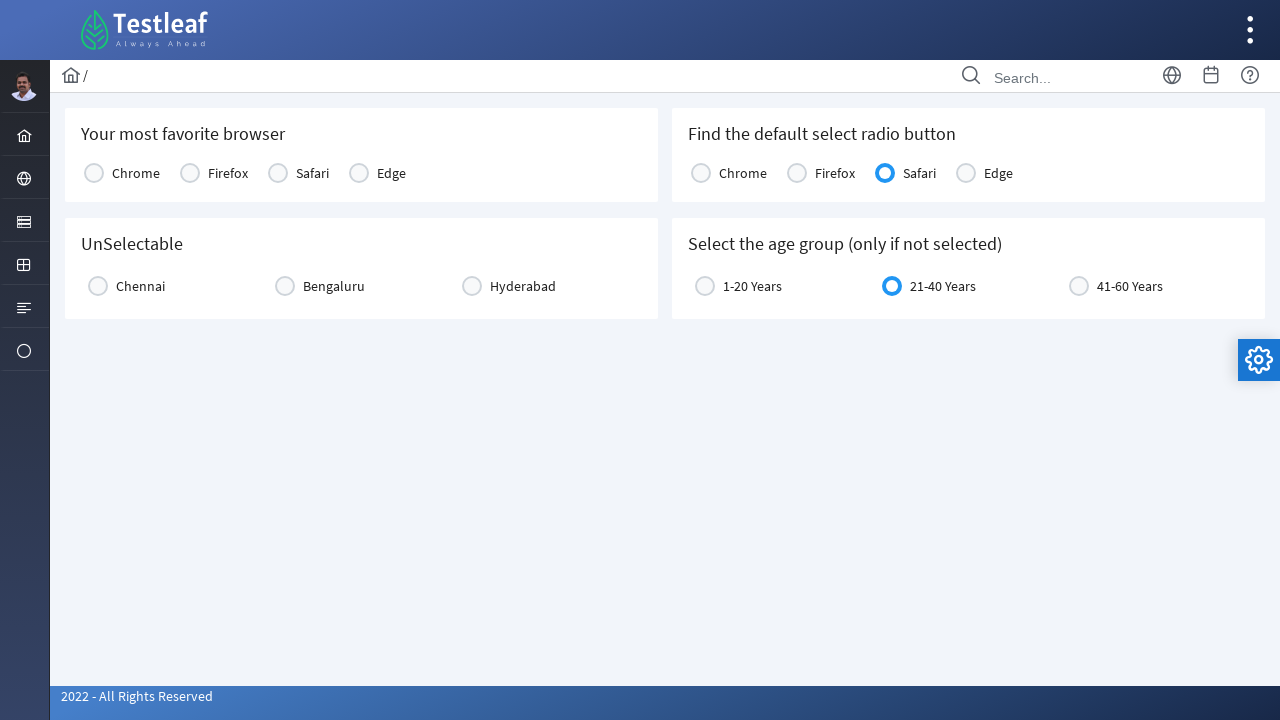

Located Firefox radio button
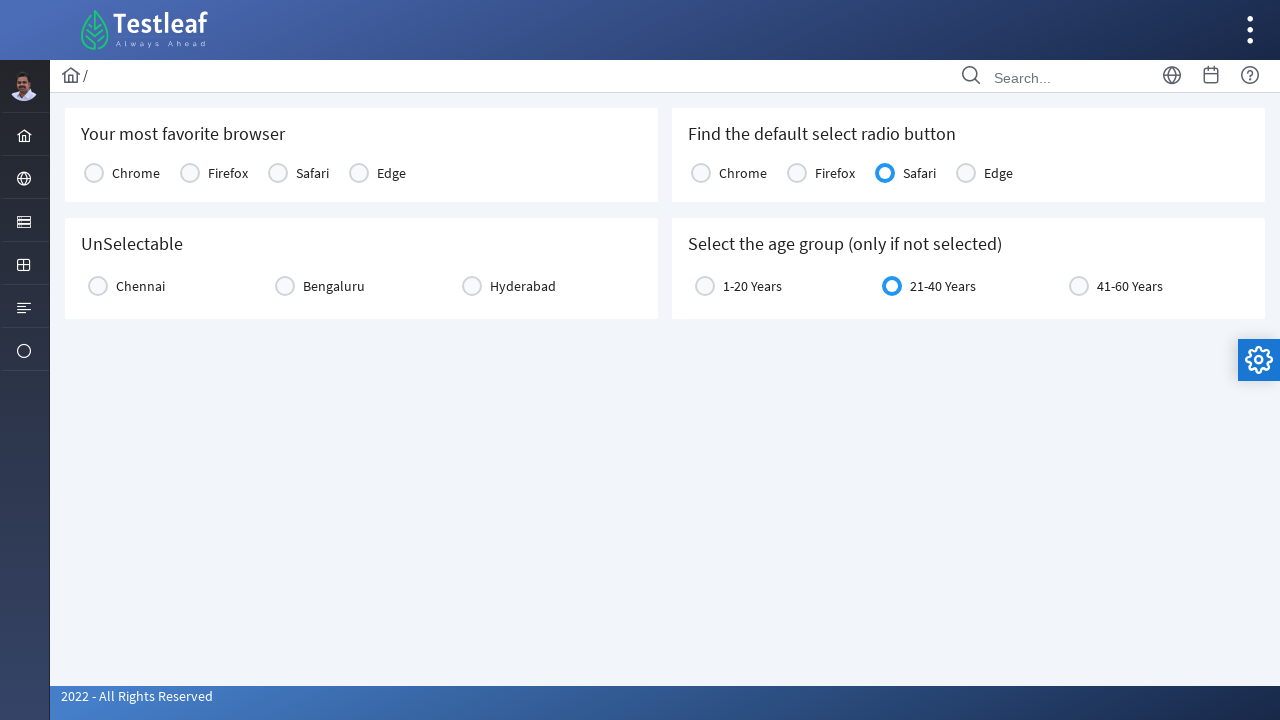

Located Safari radio button
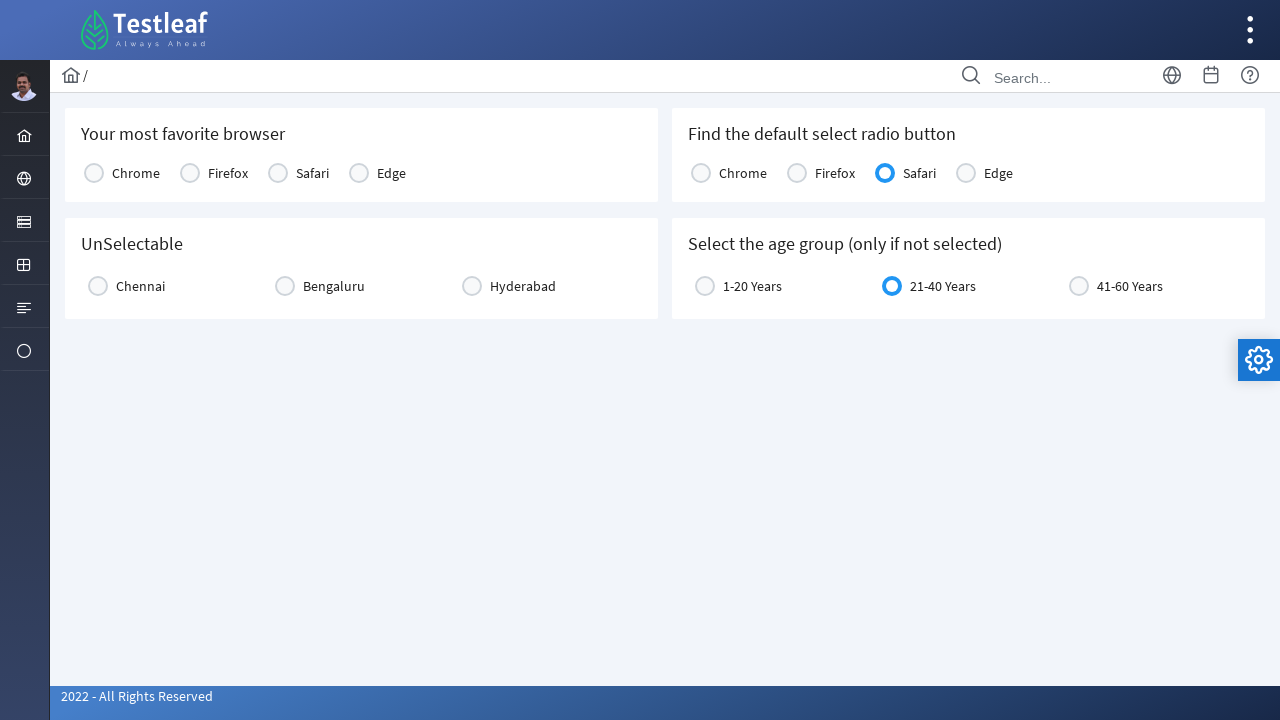

Located Edge radio button
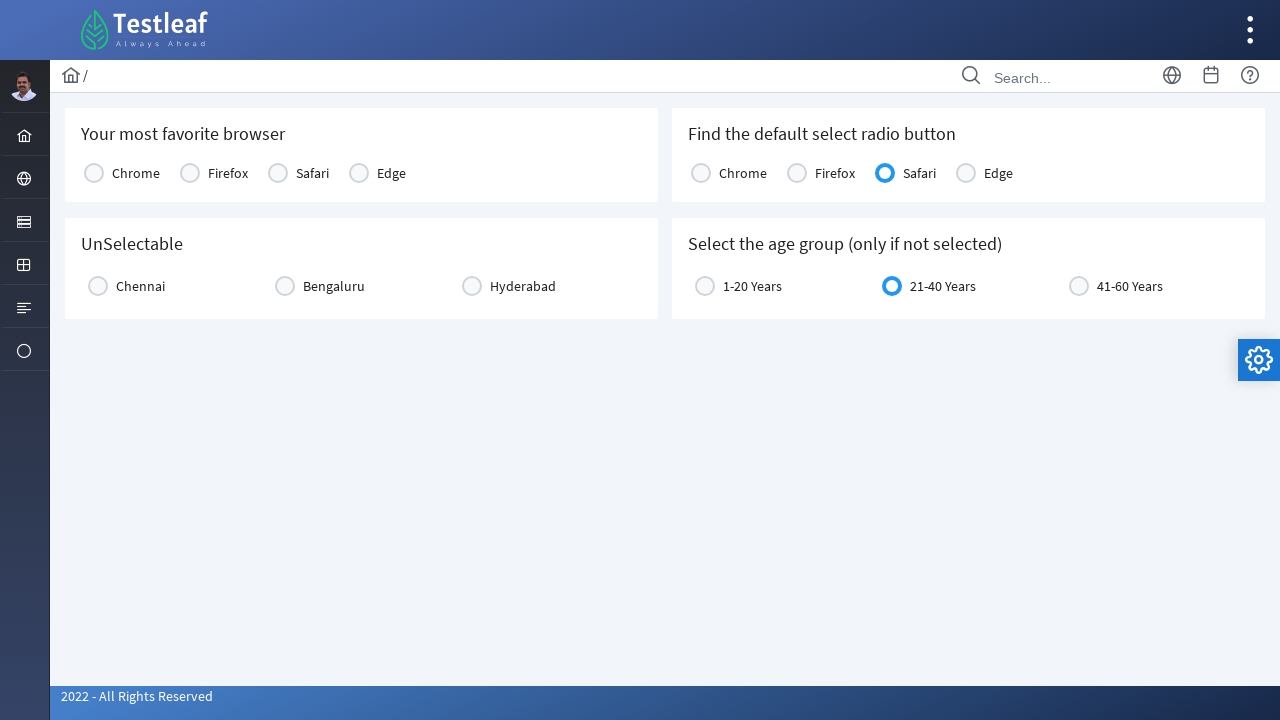

Checked if Safari radio button is selected
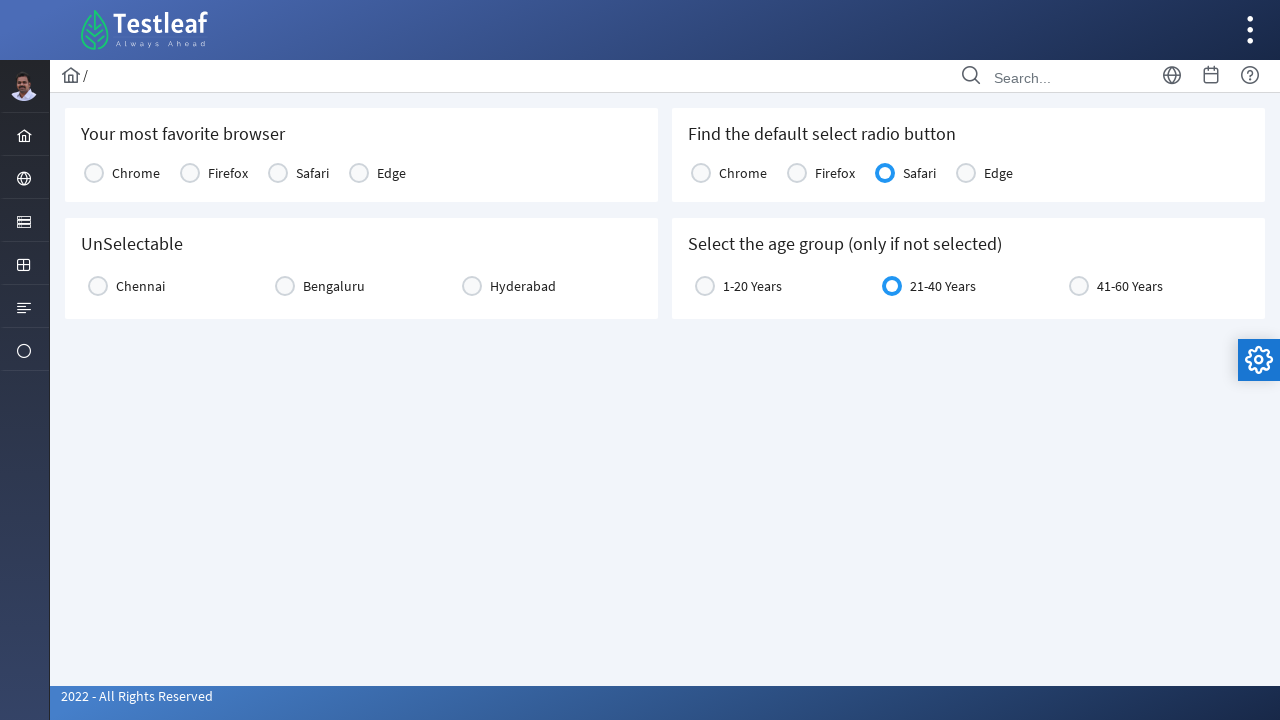

Default selected radio button is: Safari
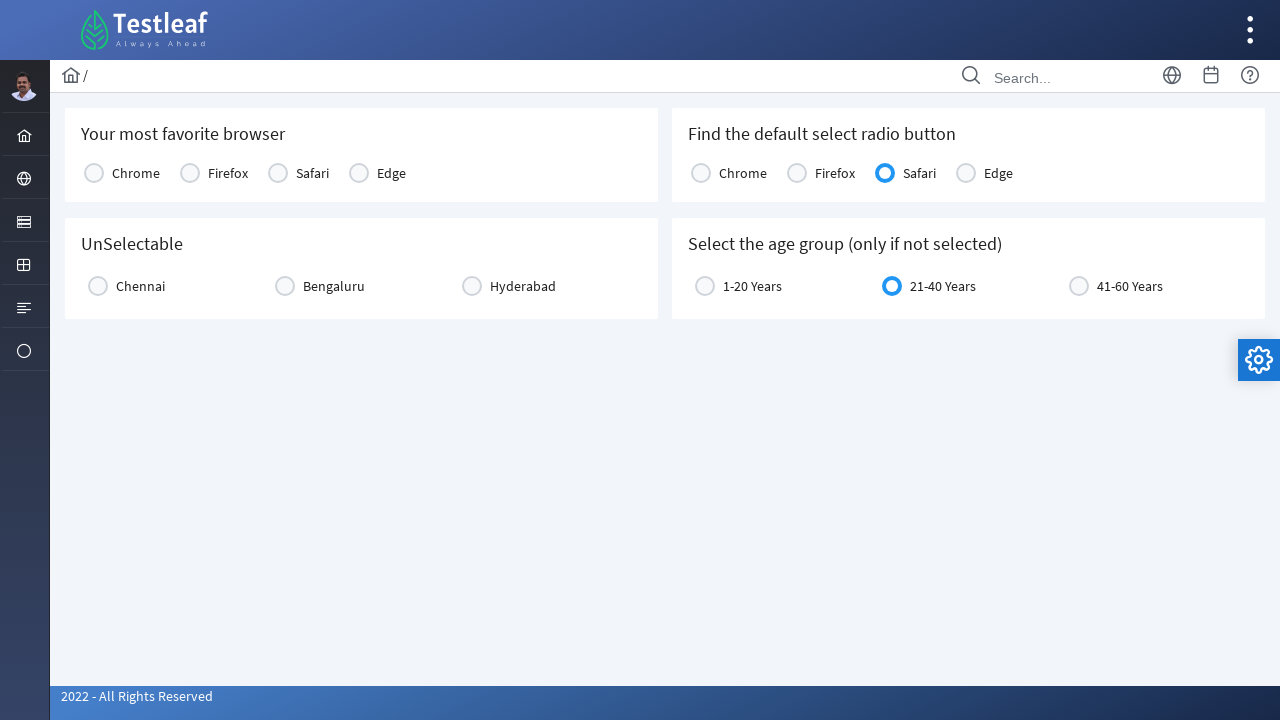

Located age group radio button
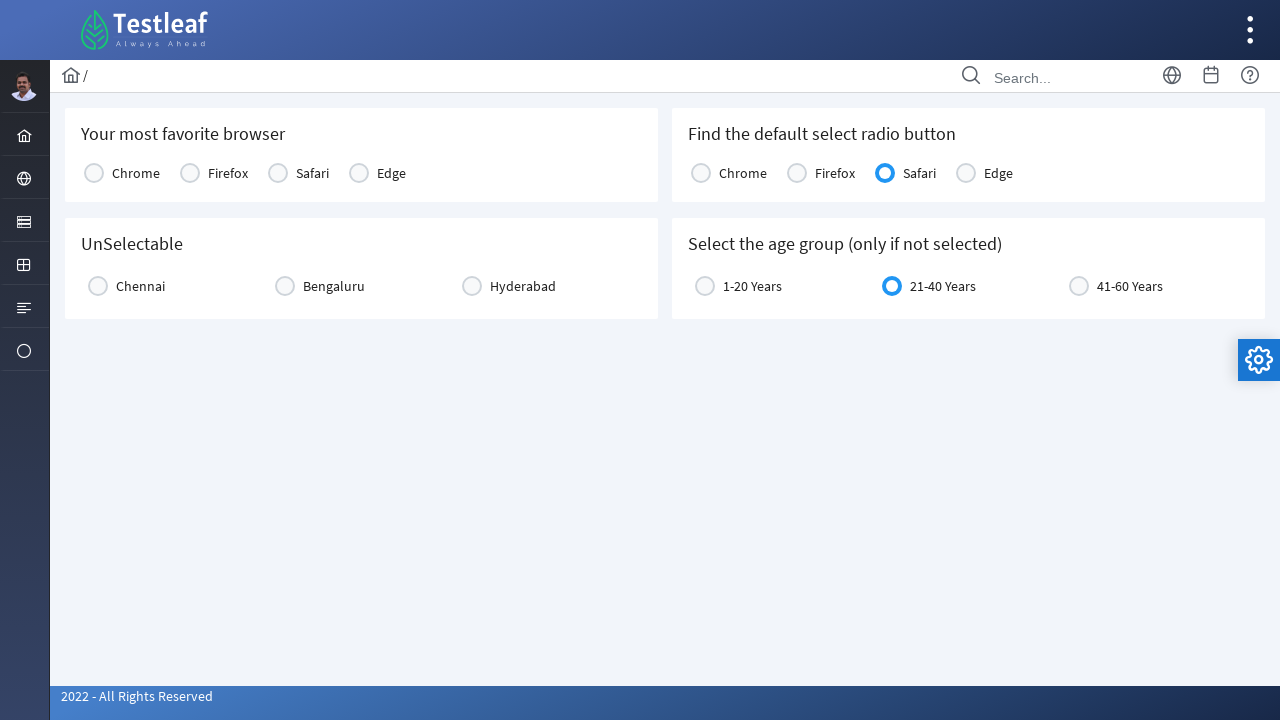

Age group radio button is not selected
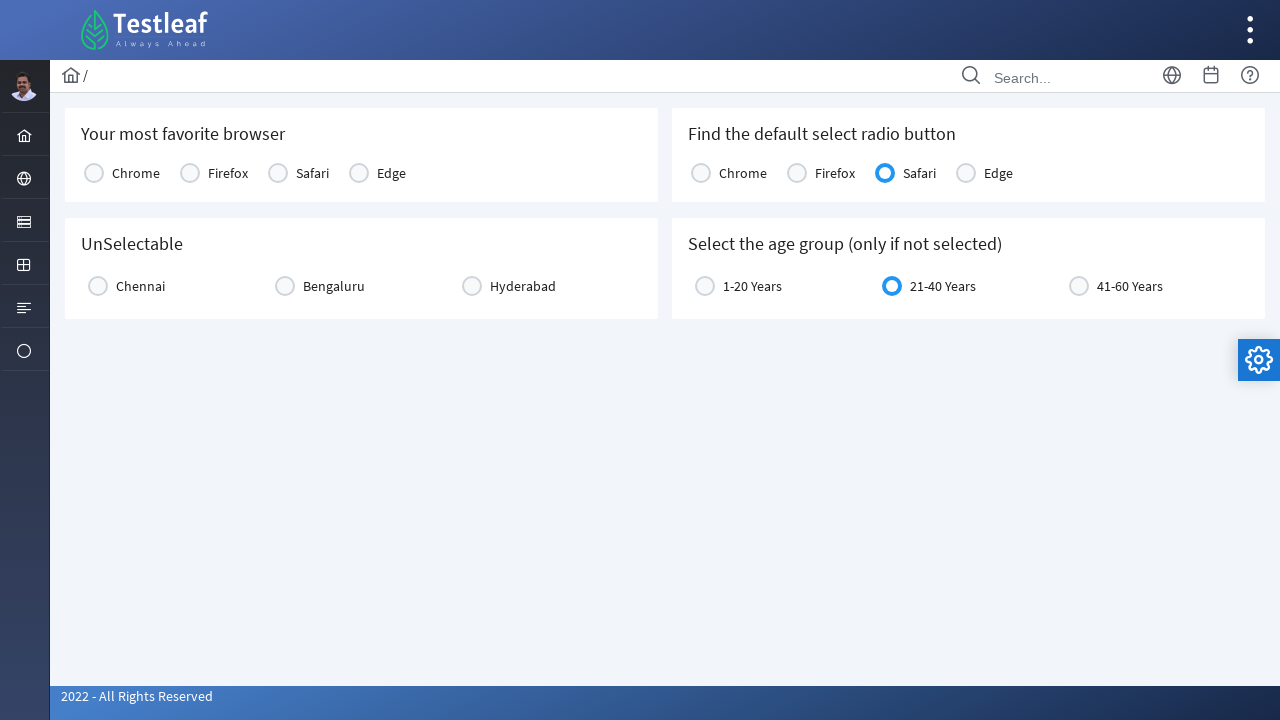

Clicked age group radio button label to select it at (752, 286) on label[for='j_idt87:age:0']
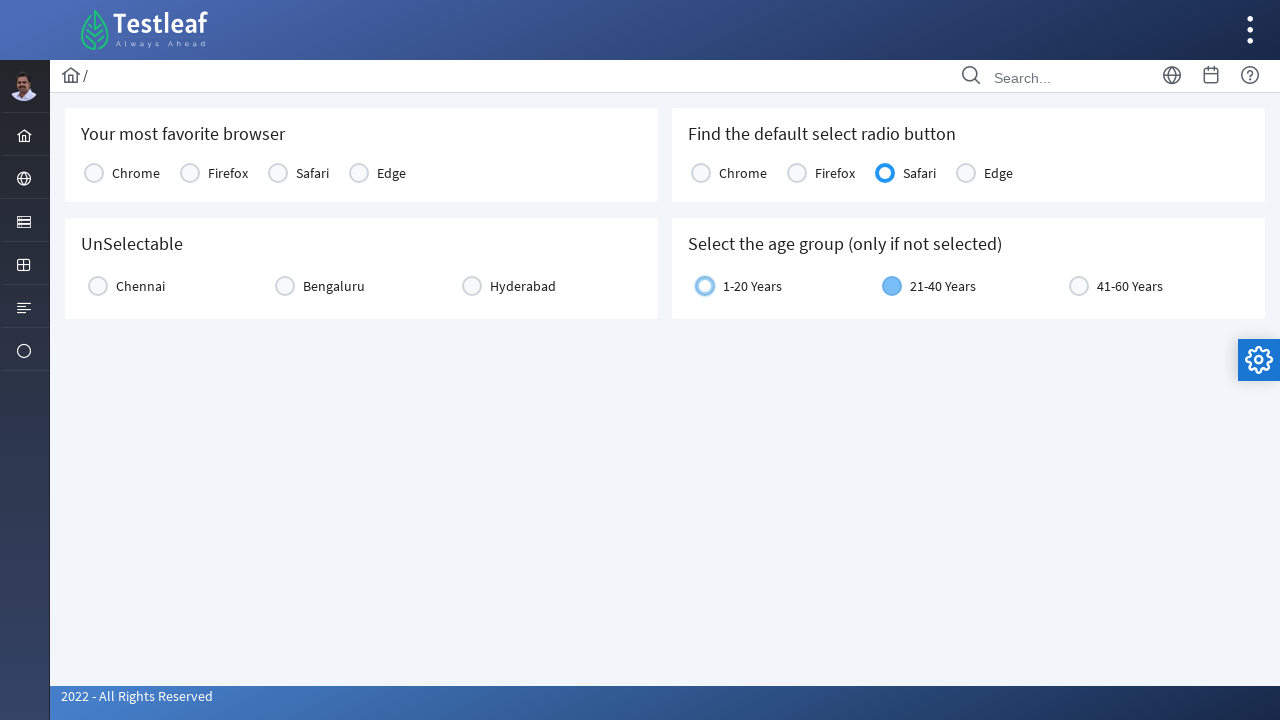

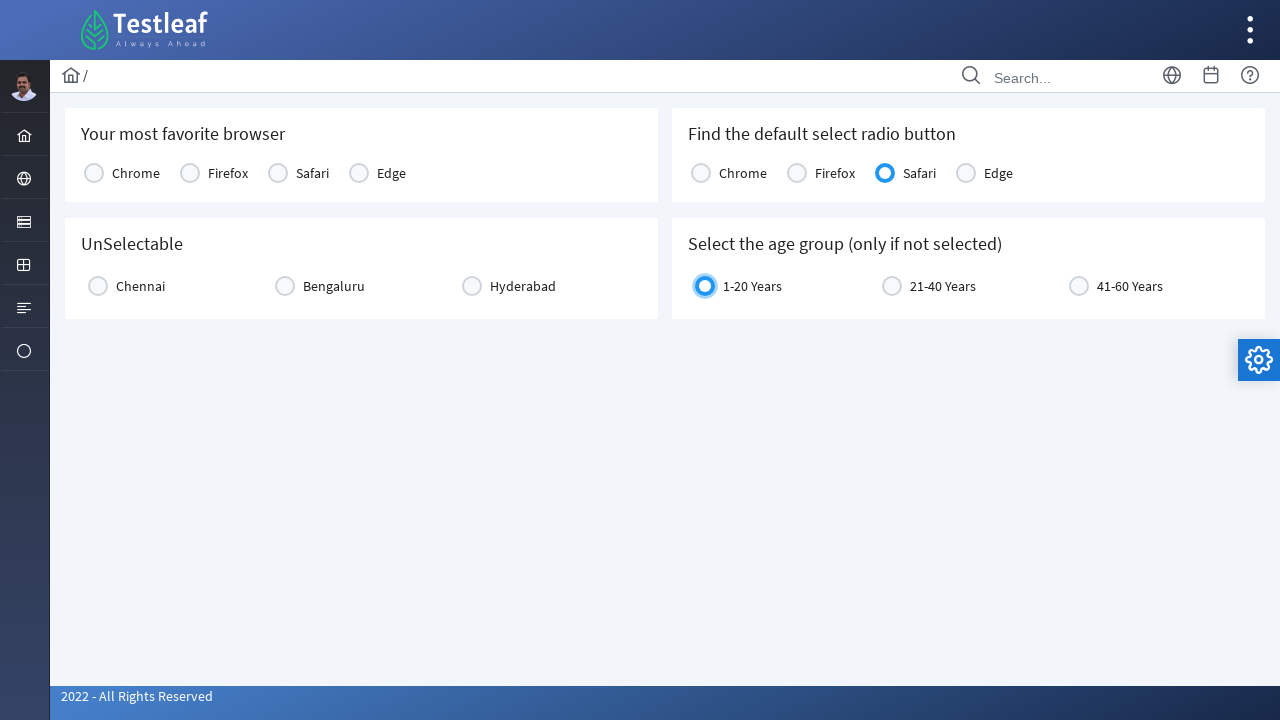